Tests navigation to the Test Cases page by clicking the menu link and verifying the "HOME PAGE" section header is displayed.

Starting URL: https://practice.automationtesting.in/

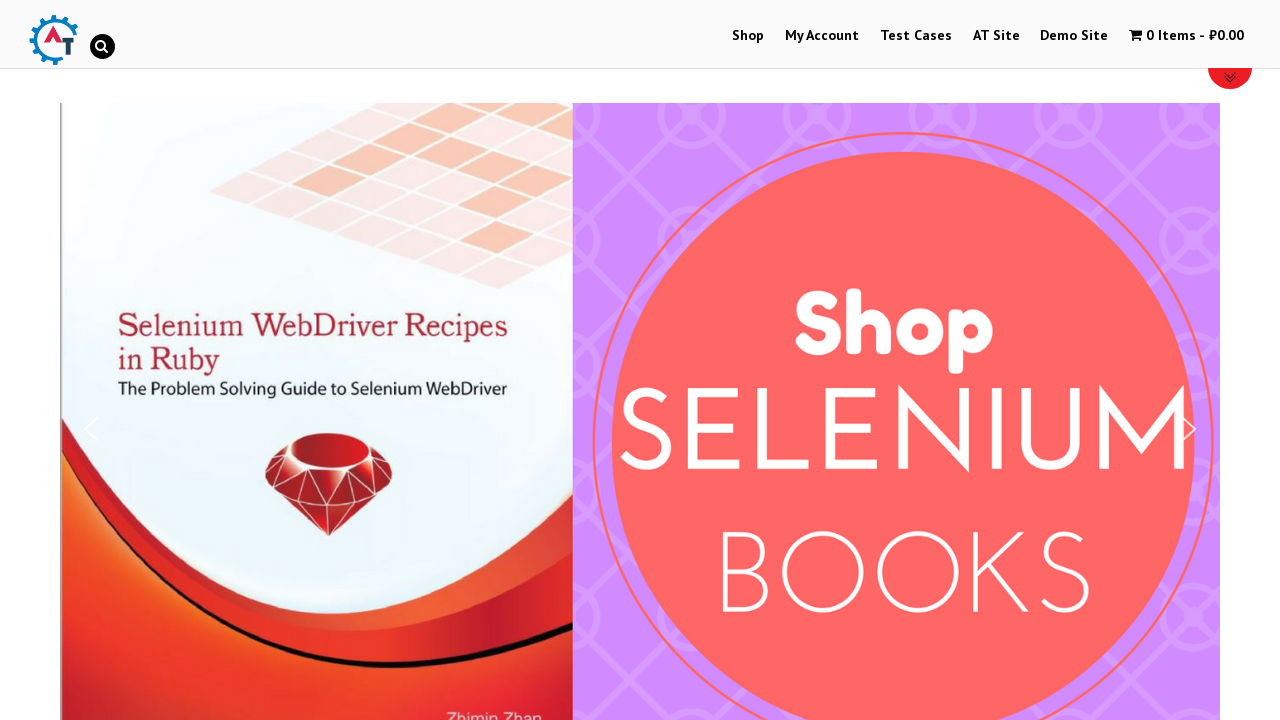

Clicked on Test Cases menu link at (916, 36) on #menu-item-224 > a
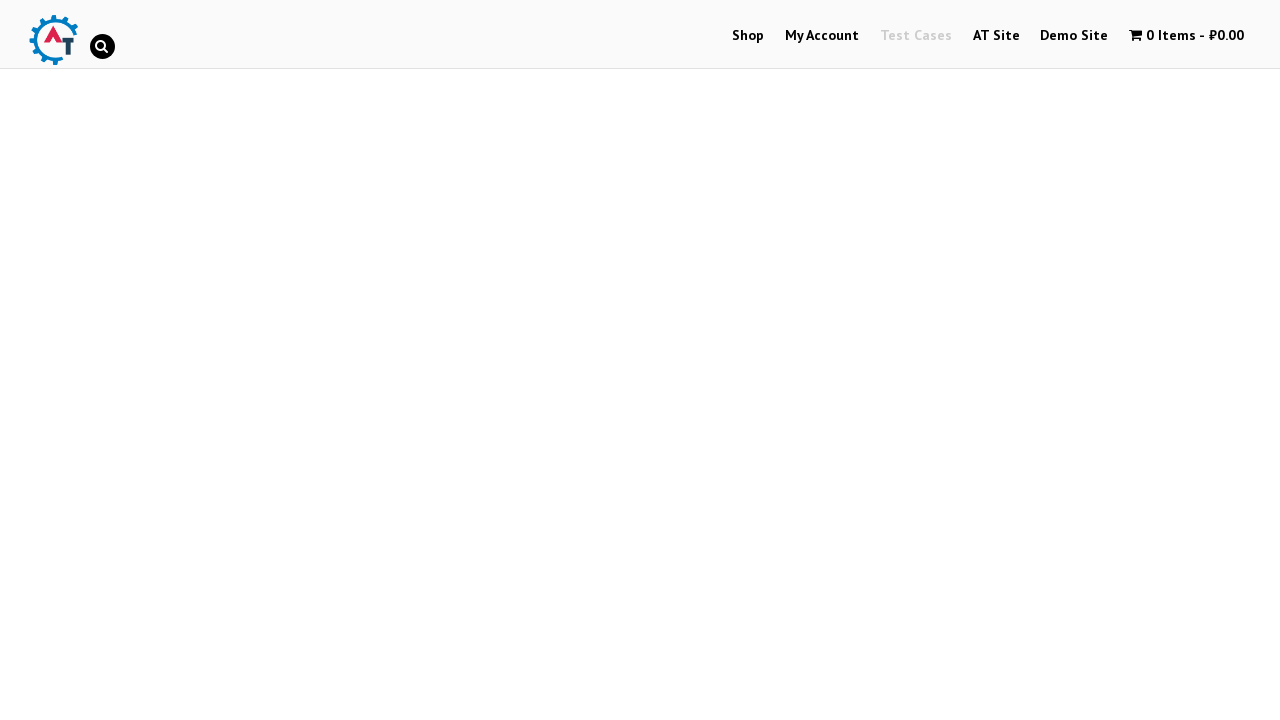

HOME PAGE section header is now visible on Test Cases page
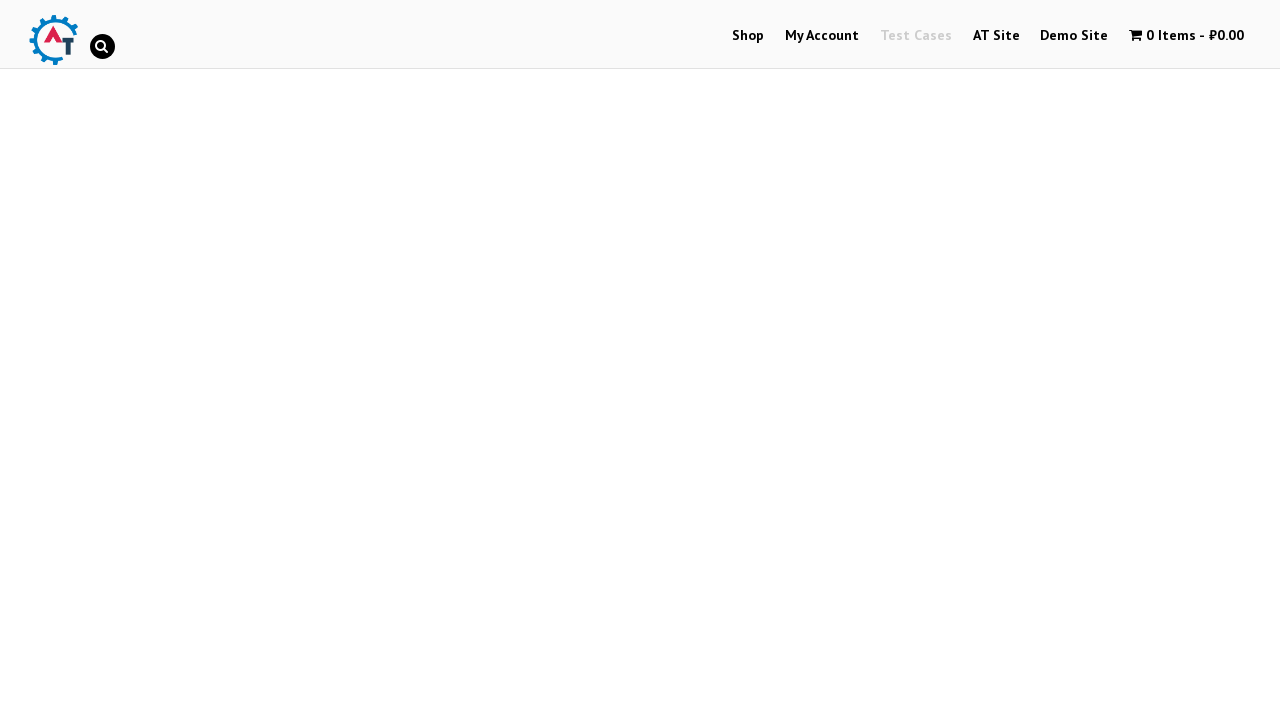

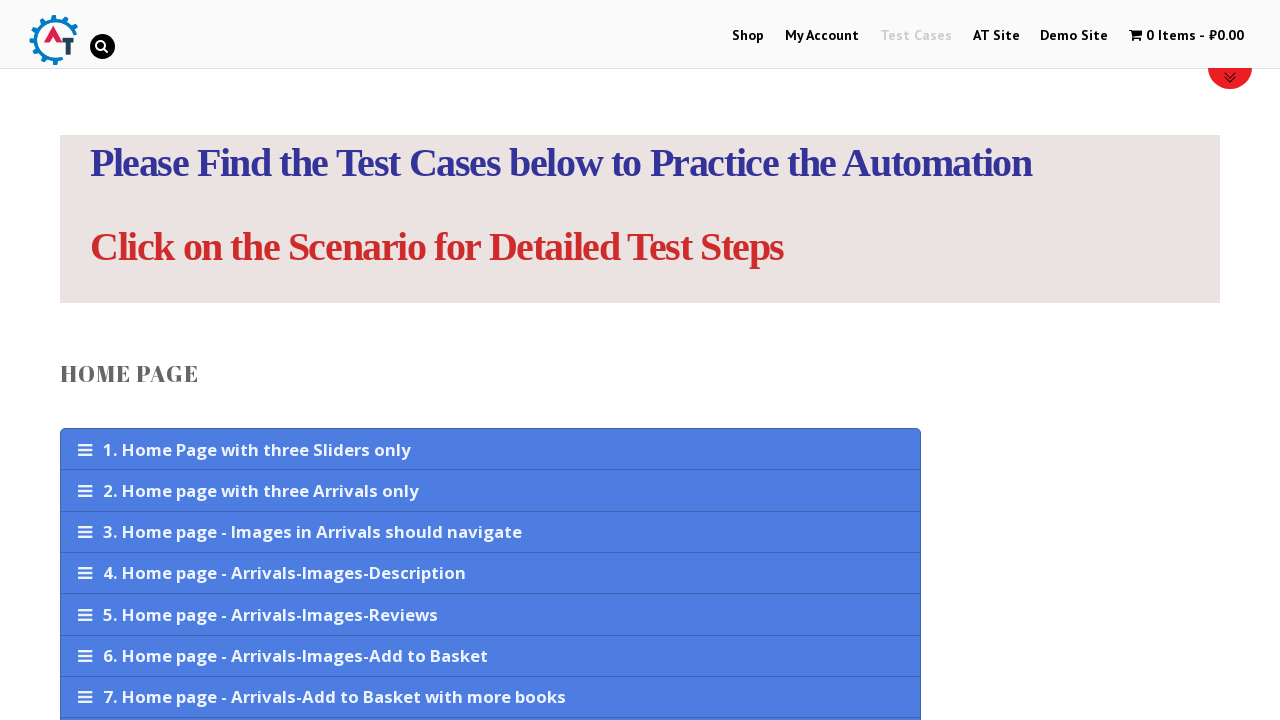